Verifies that the login page header displays "Login" text

Starting URL: https://opensource-demo.orangehrmlive.com/

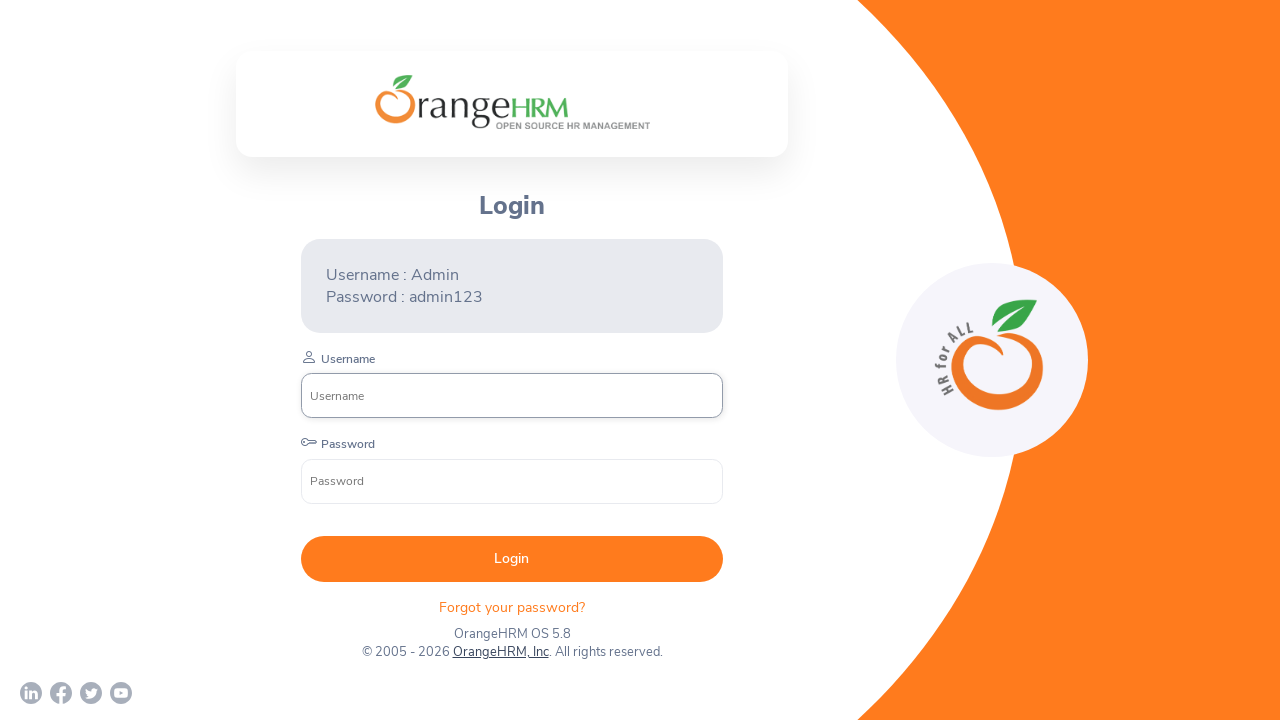

Located header element using XPath //h5
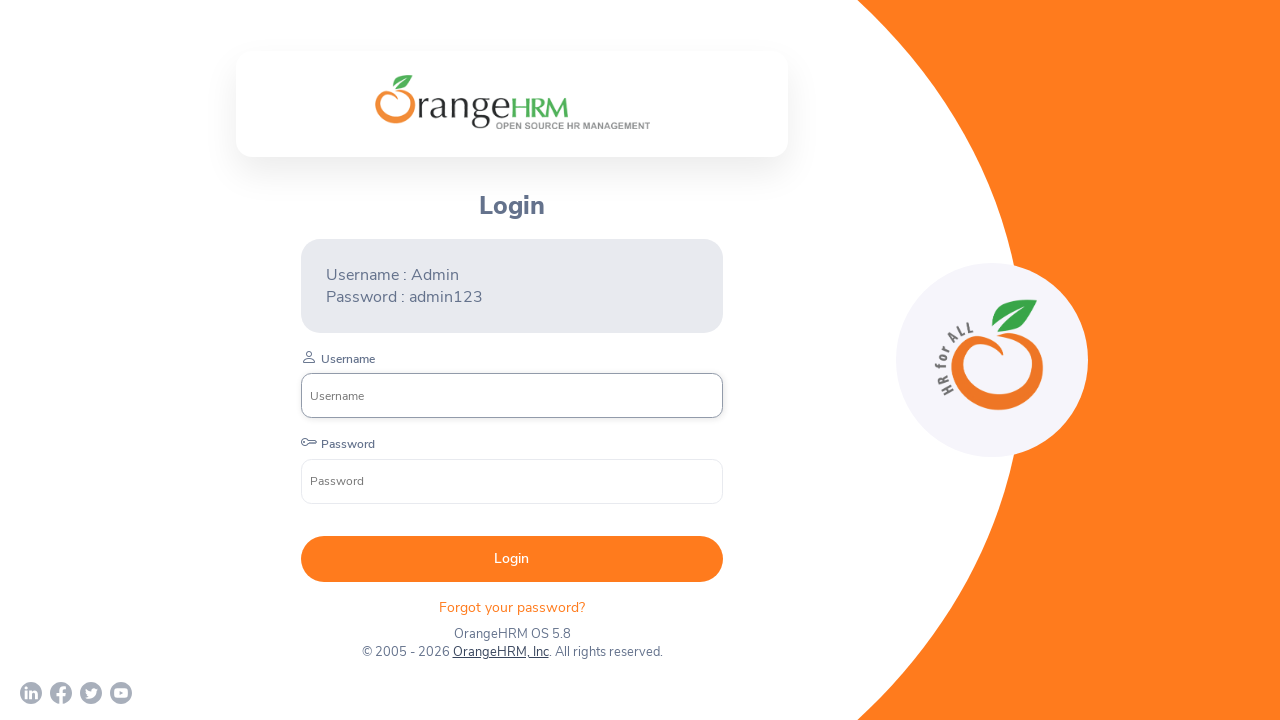

Header element is now visible and ready
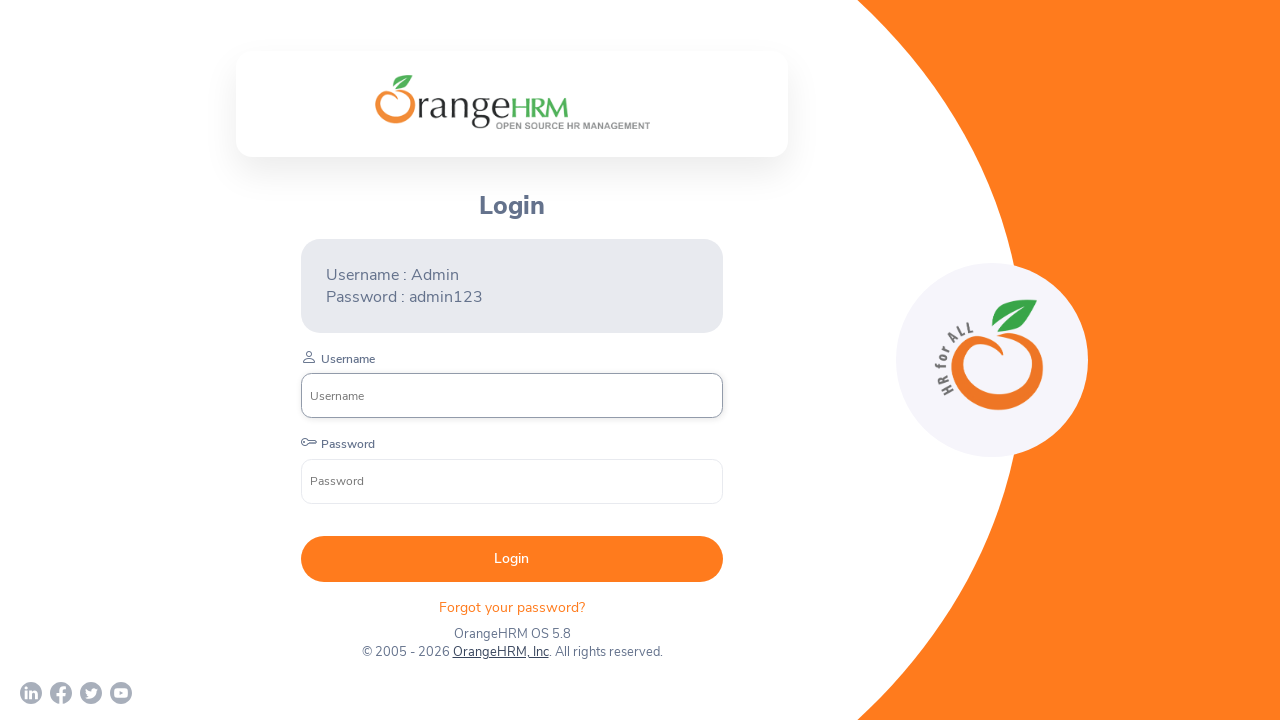

Verified that login page header displays 'Login' text
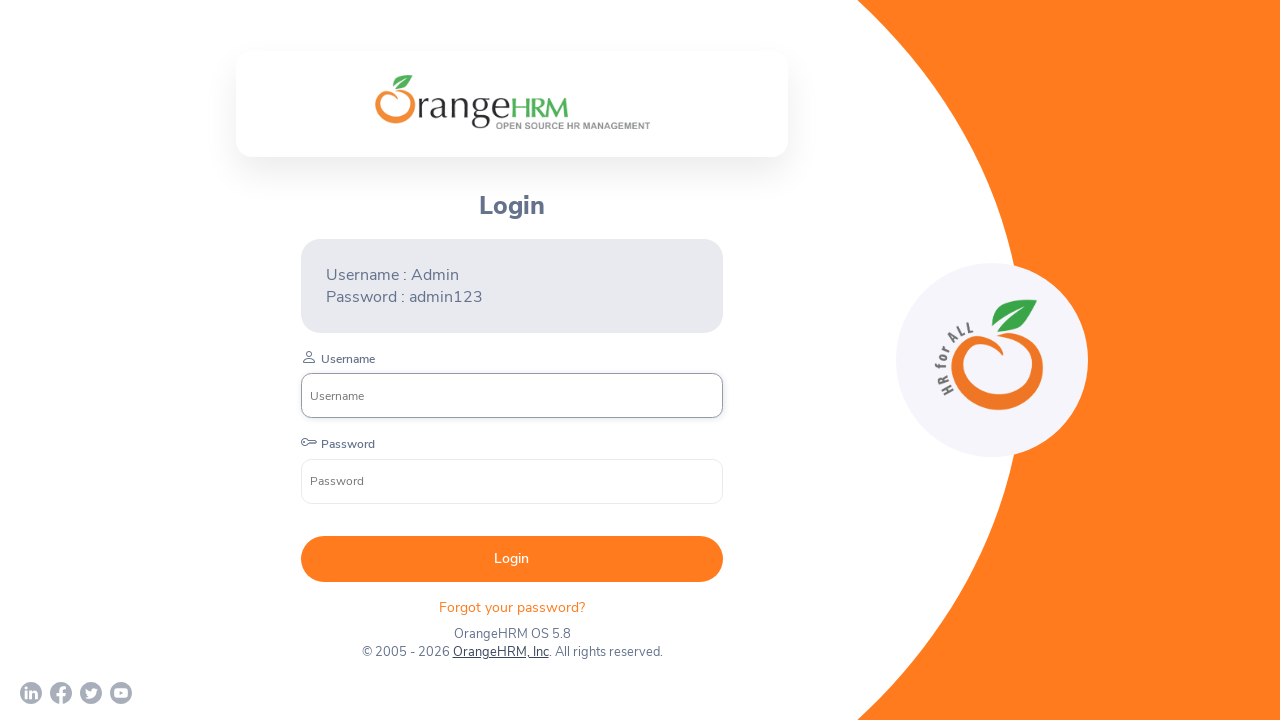

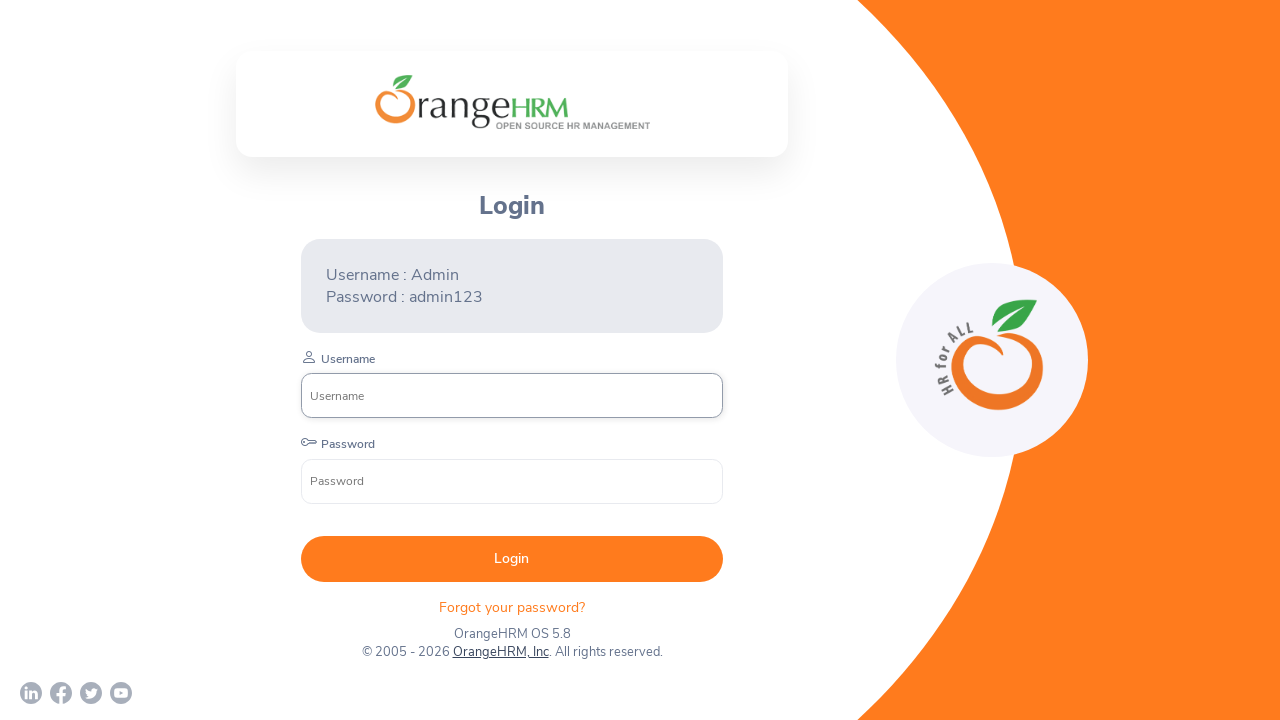